Tests auto-complete functionality by typing a letter in the input field and selecting a suggestion from the dropdown

Starting URL: https://demoqa.com/auto-complete

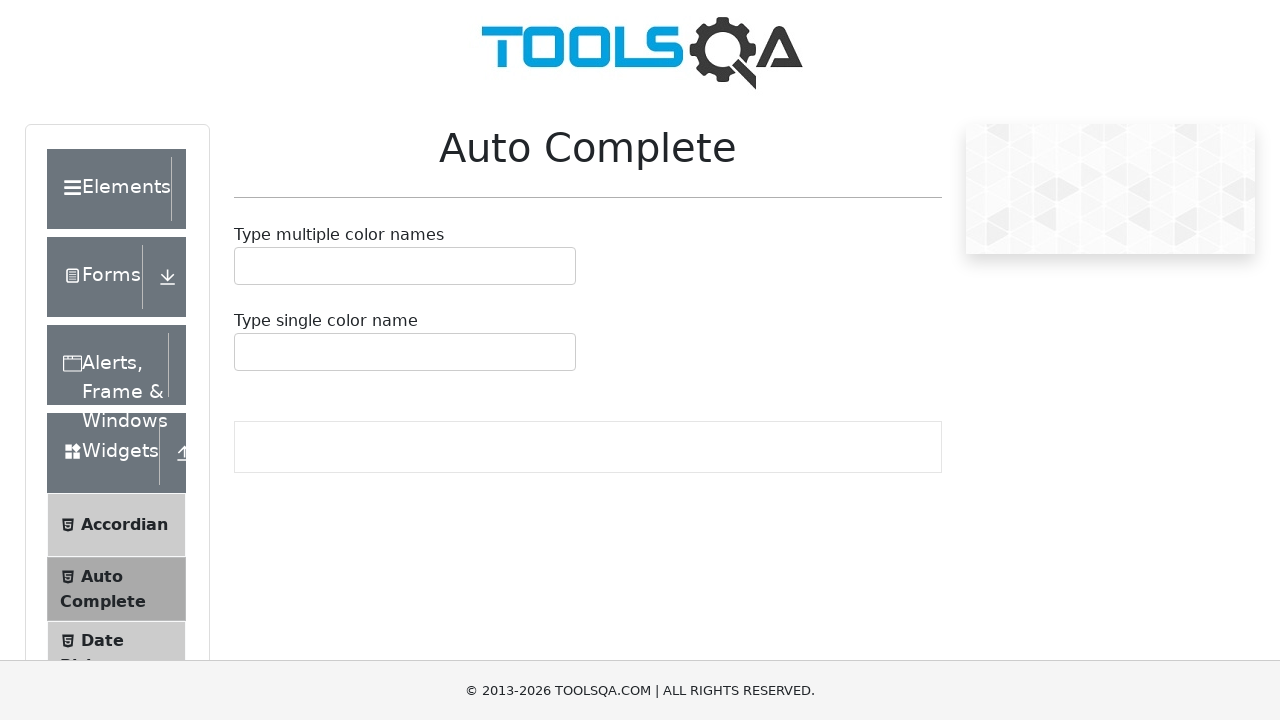

Pressed Space key
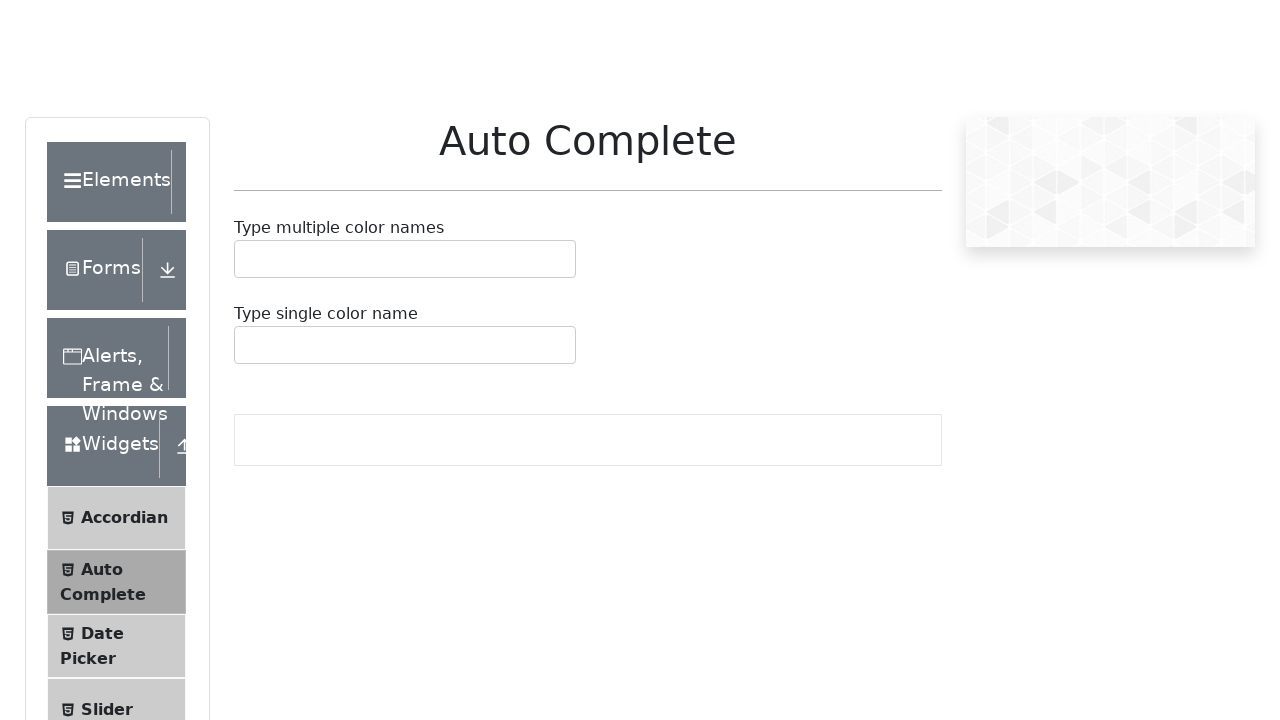

Typed 'R' in the auto-complete input field on #autoCompleteSingleInput
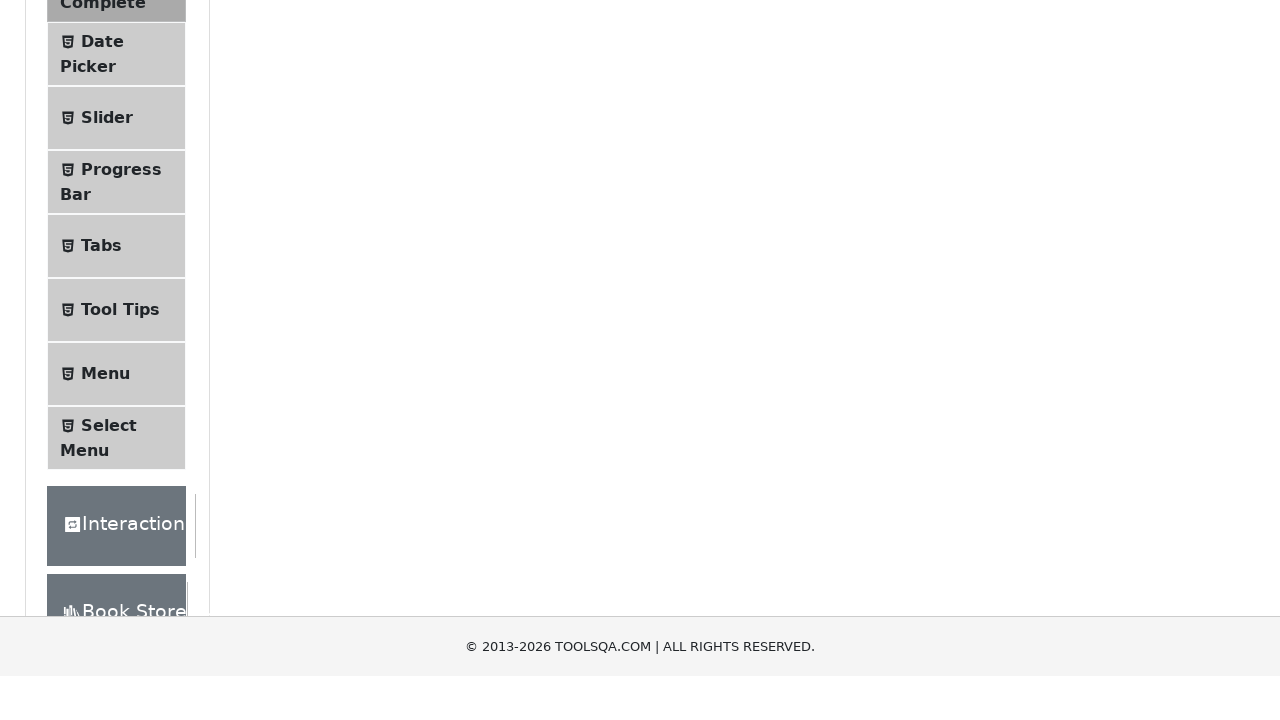

Auto-complete suggestions dropdown appeared
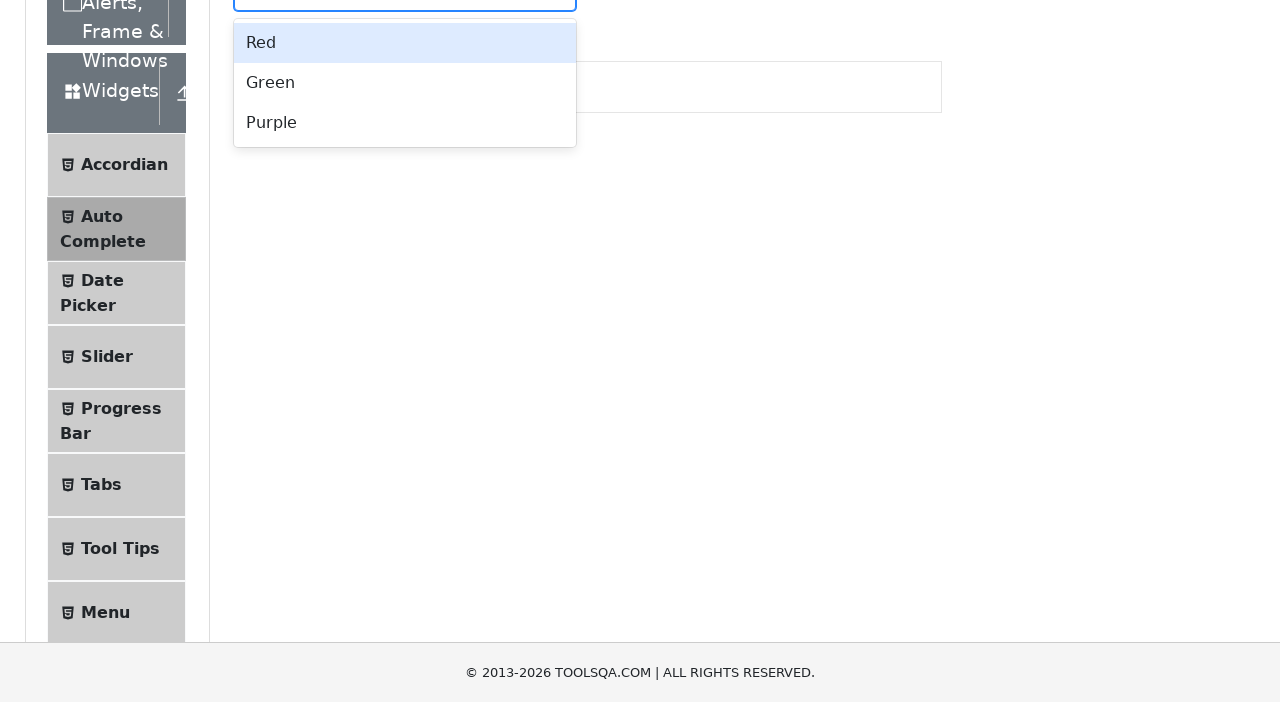

Selected 'Red' from auto-complete suggestions at (405, 61) on div.auto-complete__option >> nth=0
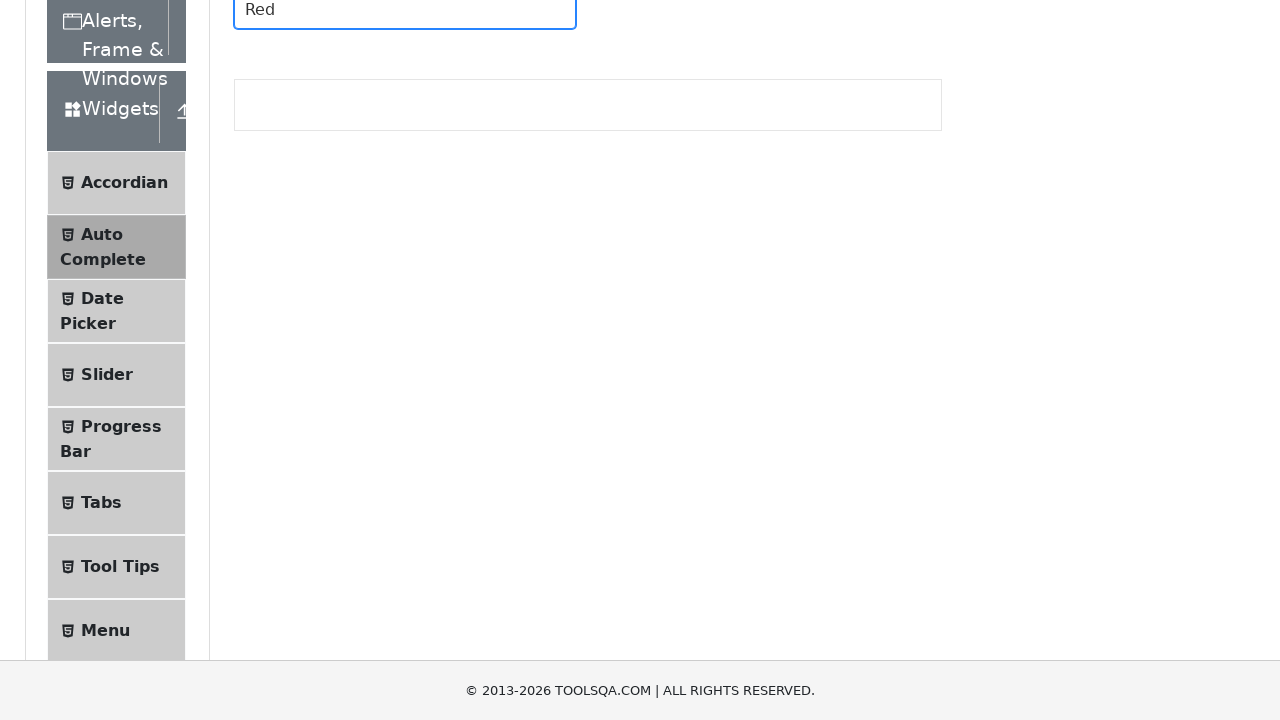

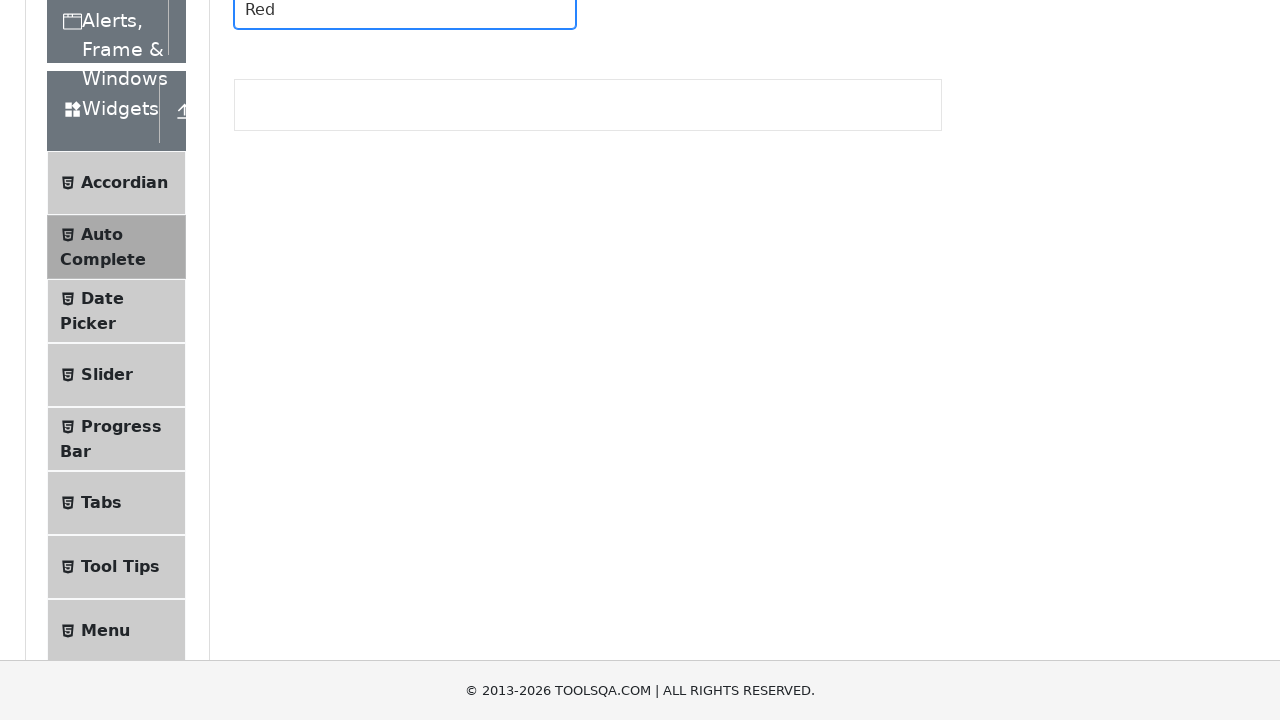